Tests radio button functionality by clicking on different radio buttons (hockey, football, yellow) and verifying they become selected after clicking.

Starting URL: https://practice.cydeo.com/radio_buttons

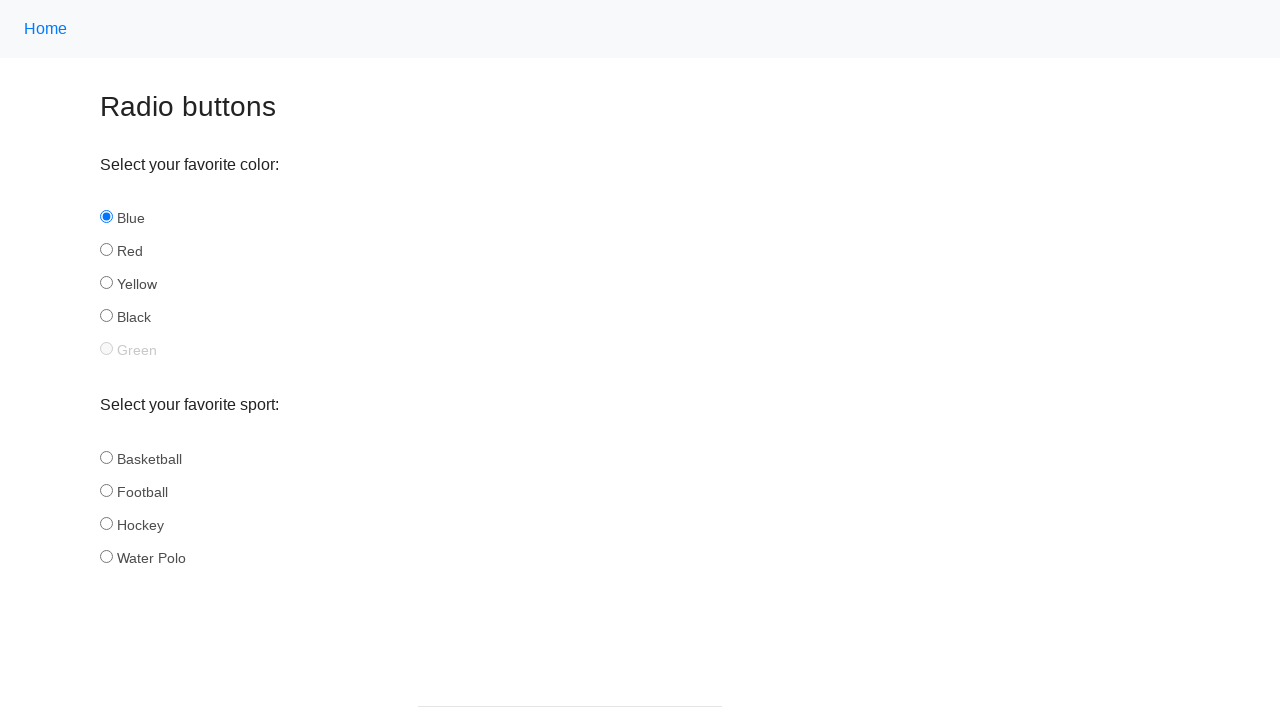

Clicked 'hockey' radio button in the sport group at (106, 523) on input[name='sport'][id='hockey']
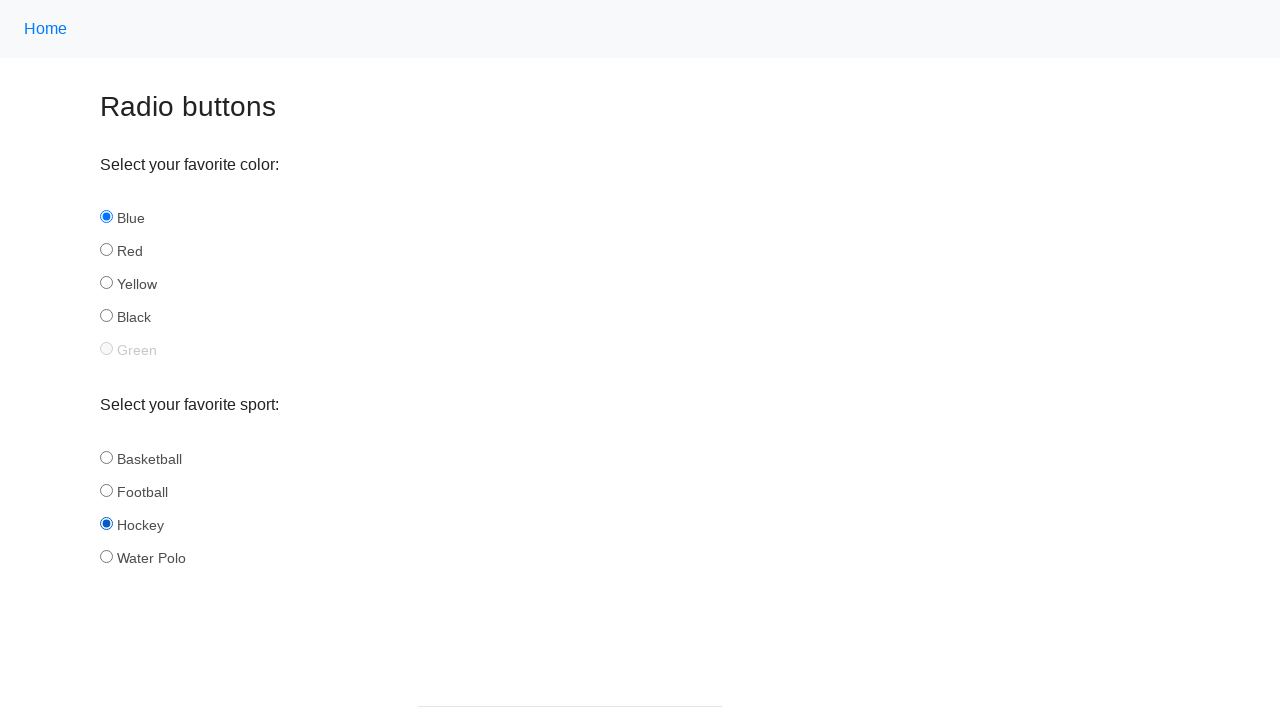

Verified that hockey radio button is selected
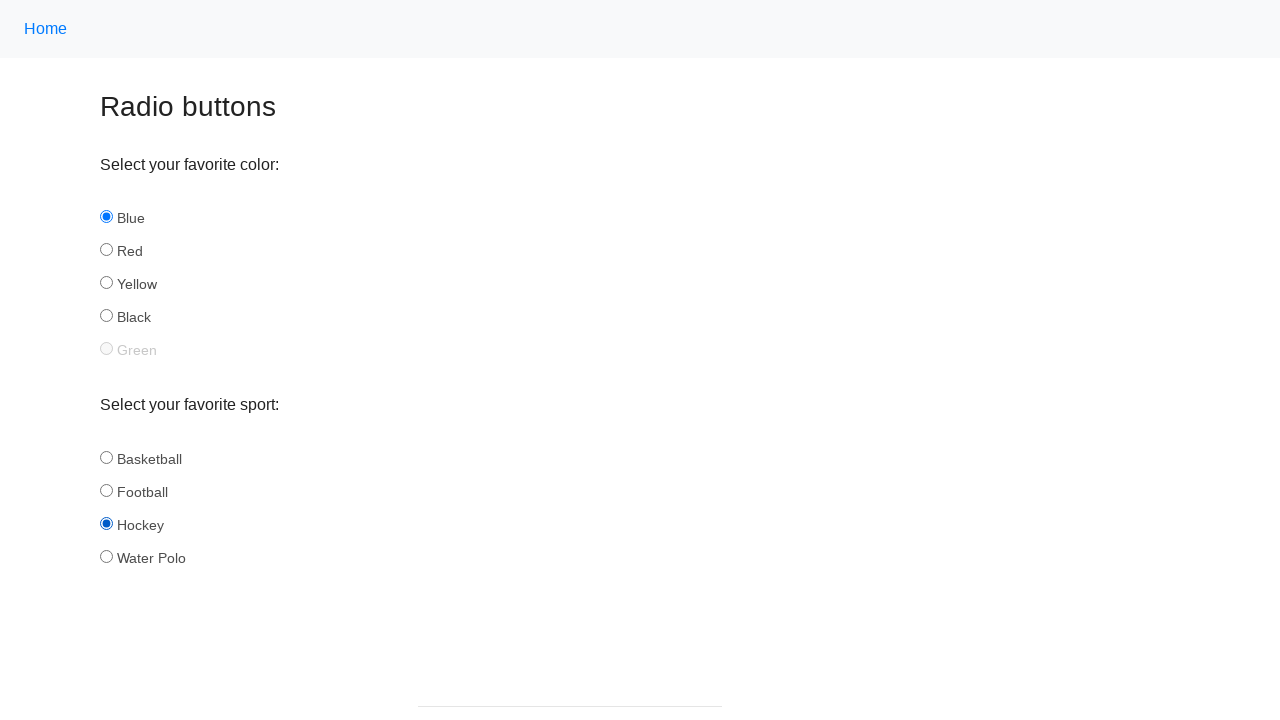

Clicked 'football' radio button in the sport group at (106, 490) on input[name='sport'][id='football']
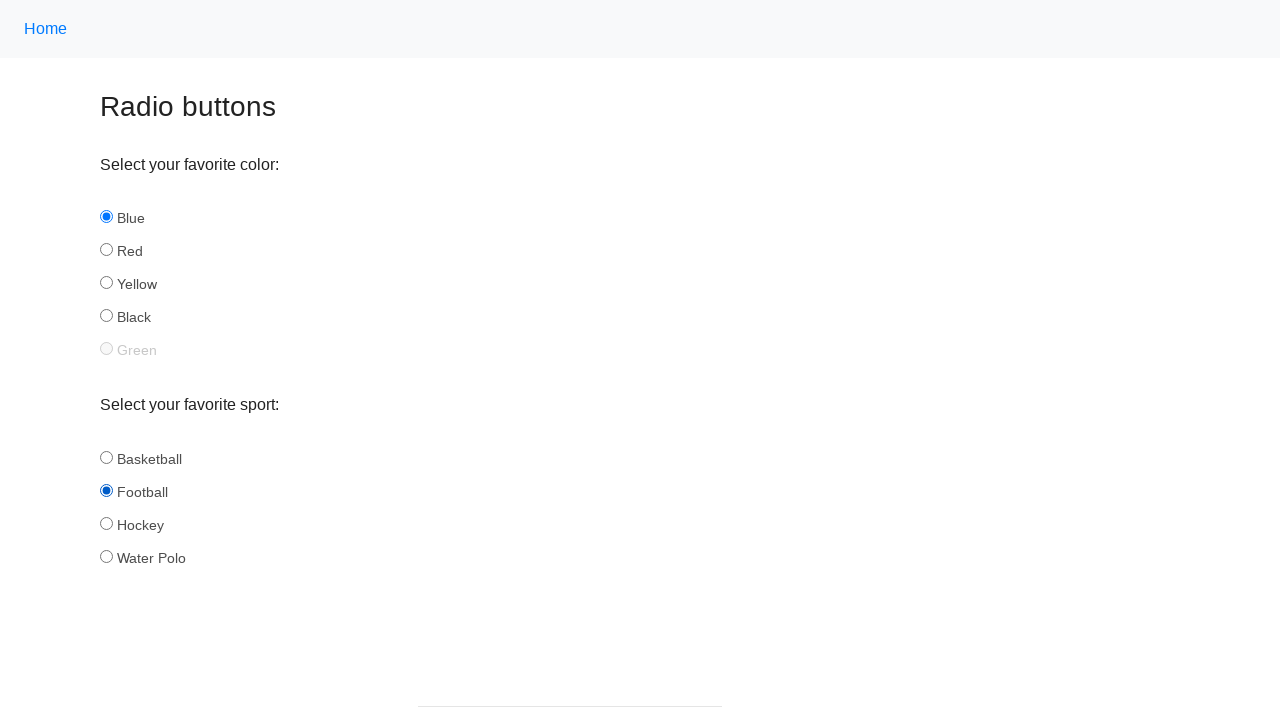

Verified that football radio button is selected
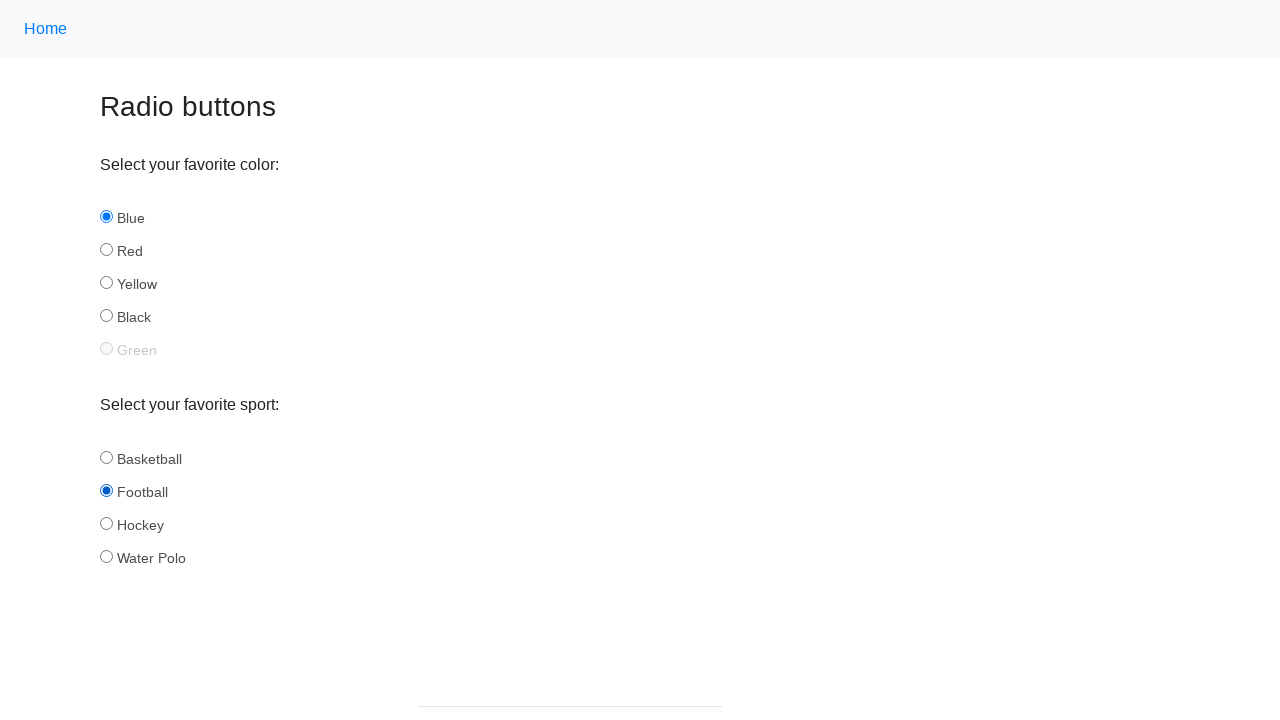

Clicked 'yellow' radio button in the color group at (106, 283) on input[name='color'][id='yellow']
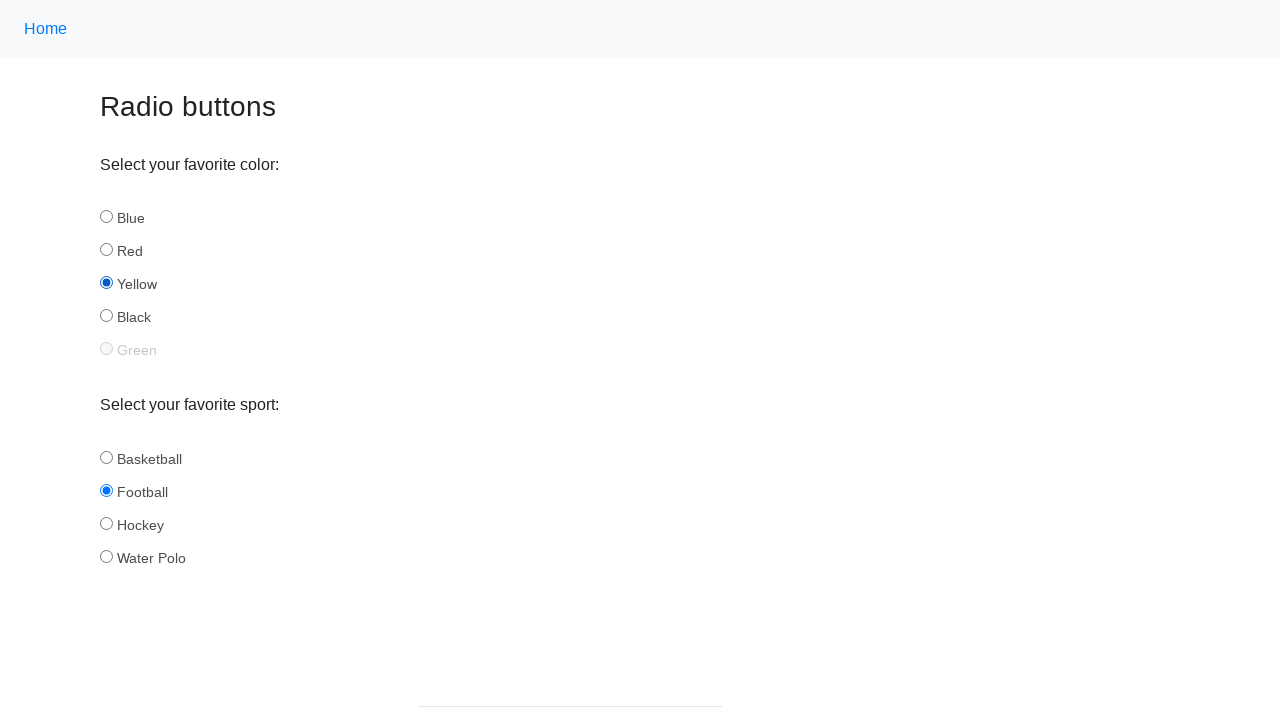

Verified that yellow radio button is selected
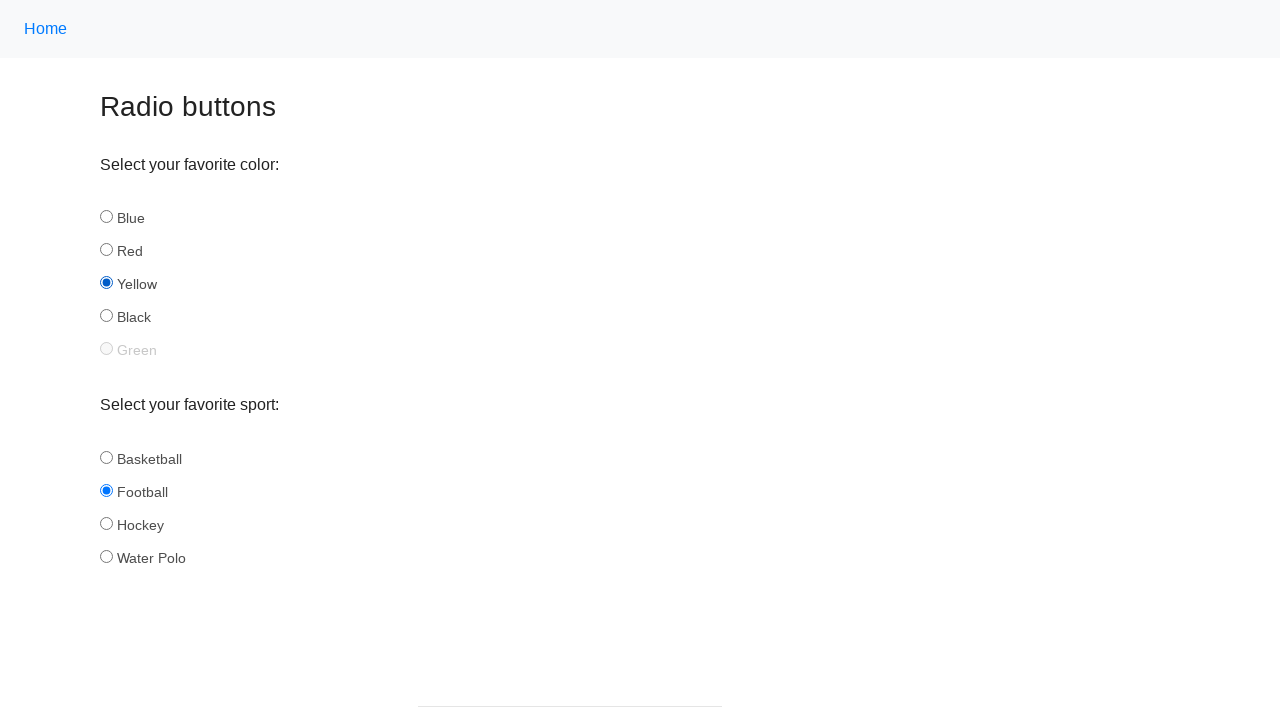

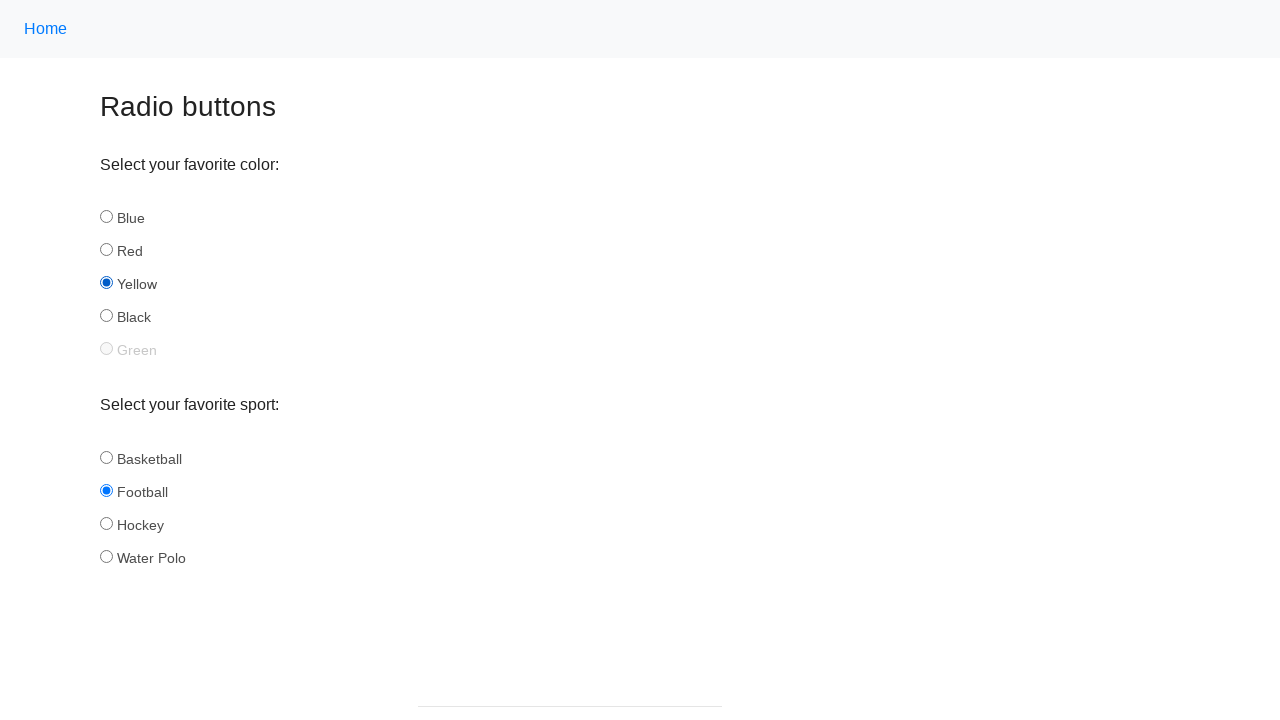